Navigates to the CSDN website (a Chinese technology community platform) and waits briefly for the page to load

Starting URL: https://www.csdn.net

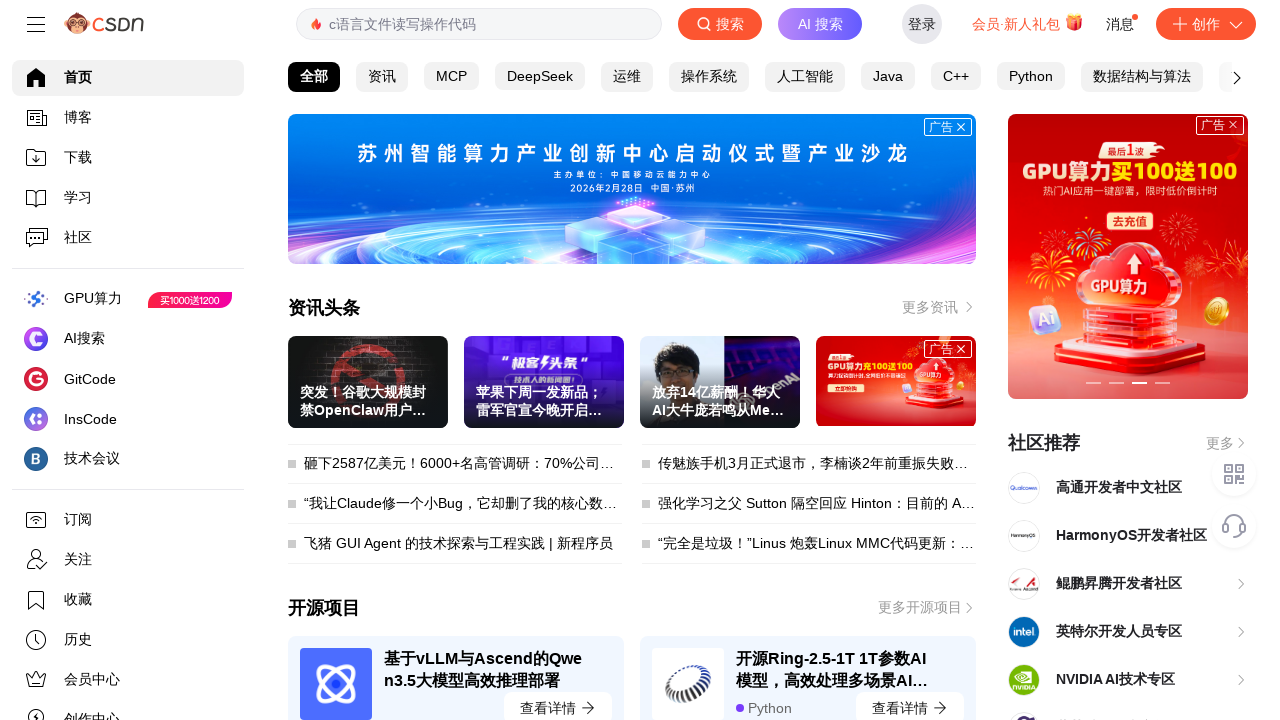

Waited for CSDN website page to load (domcontentloaded state)
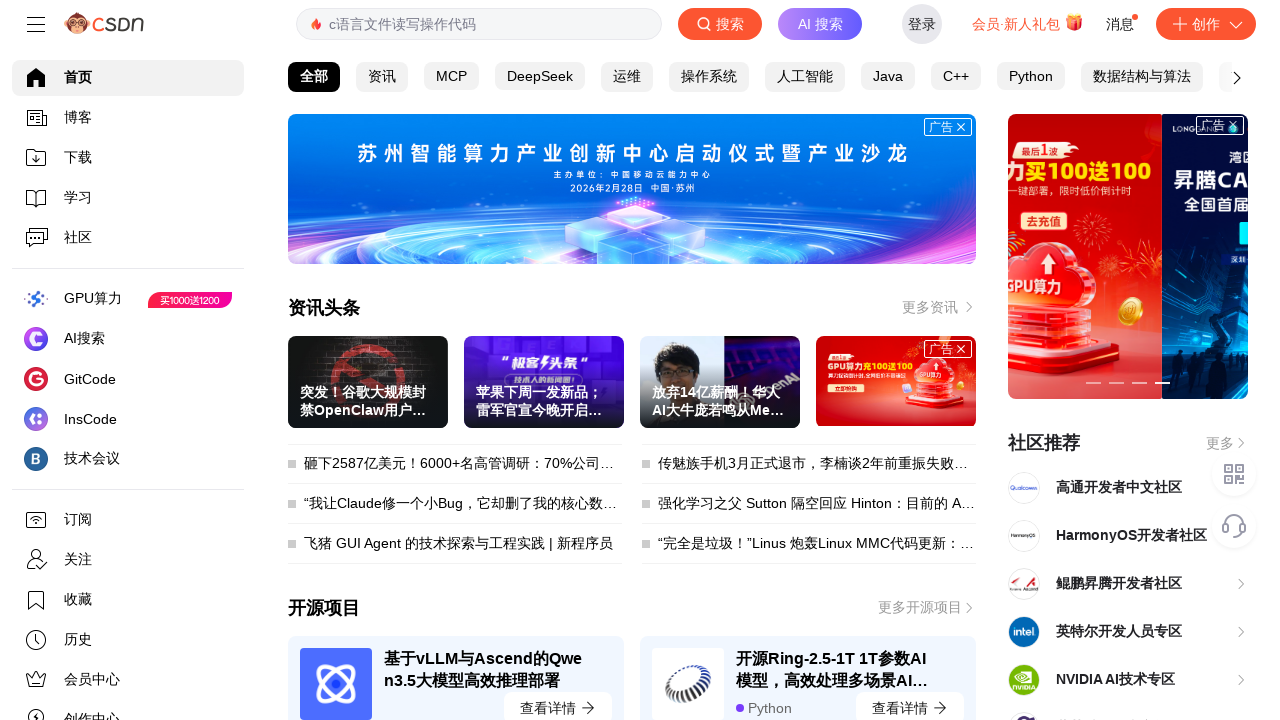

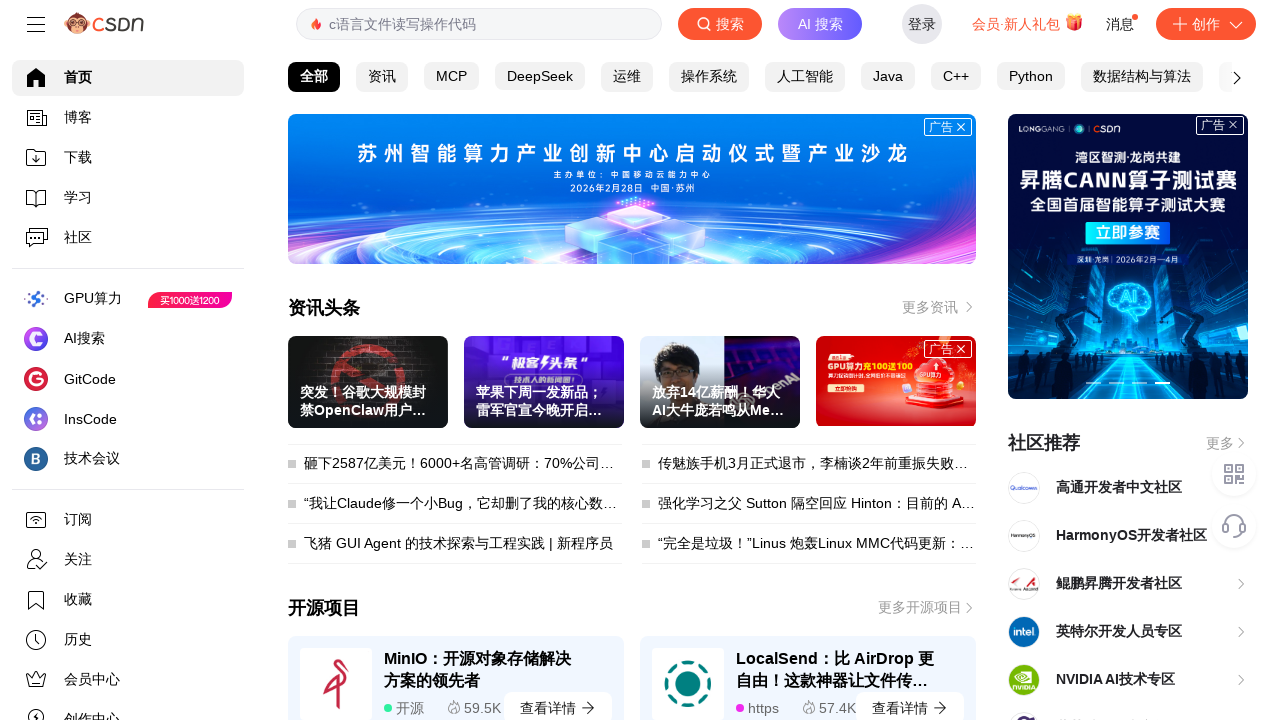